Tests that the cart is empty after completing a purchase - adds product, completes checkout, and verifies cart has no items.

Starting URL: https://www.demoblaze.com/

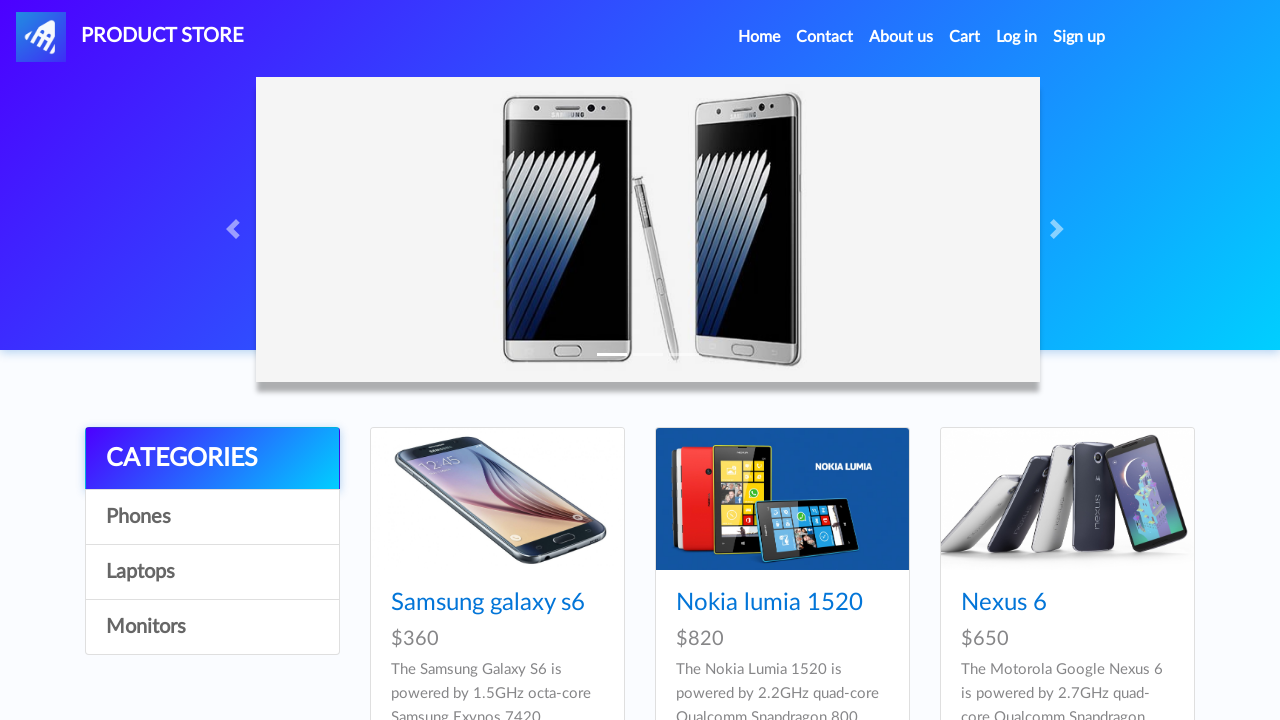

Set up dialog handler to auto-accept dialogs
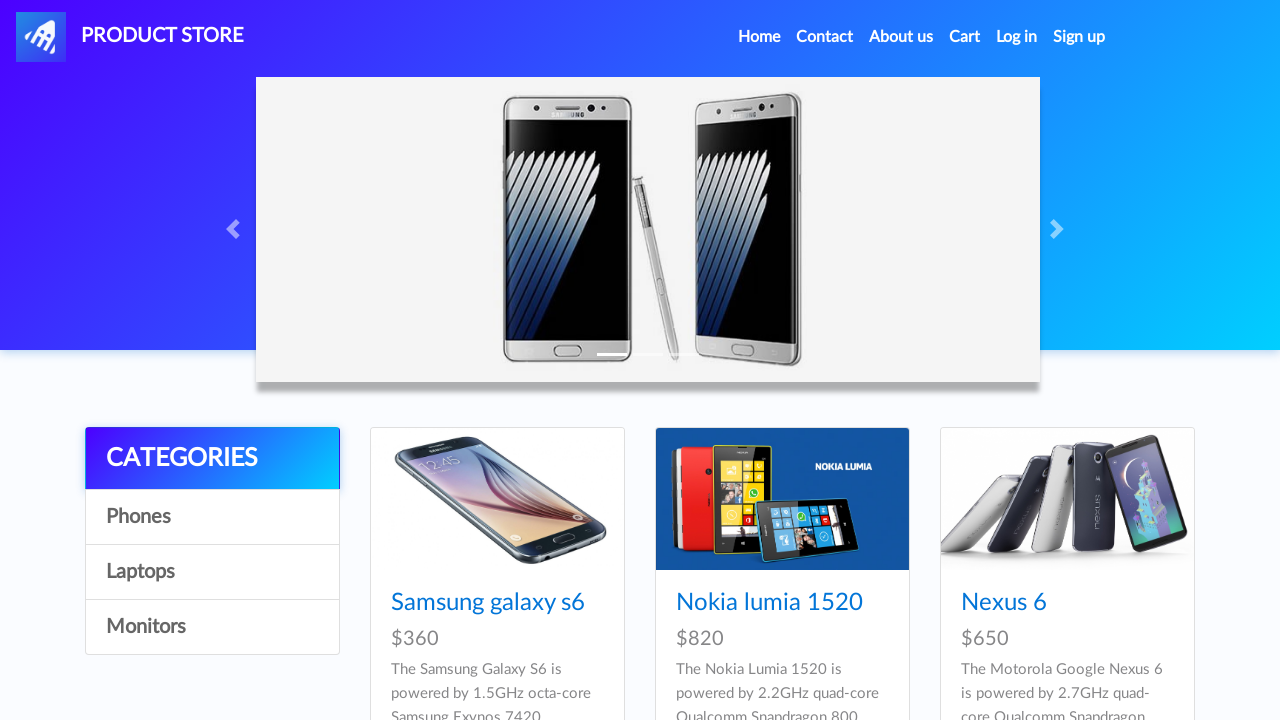

Clicked on Samsung galaxy s6 product at (488, 603) on text=Samsung galaxy s6
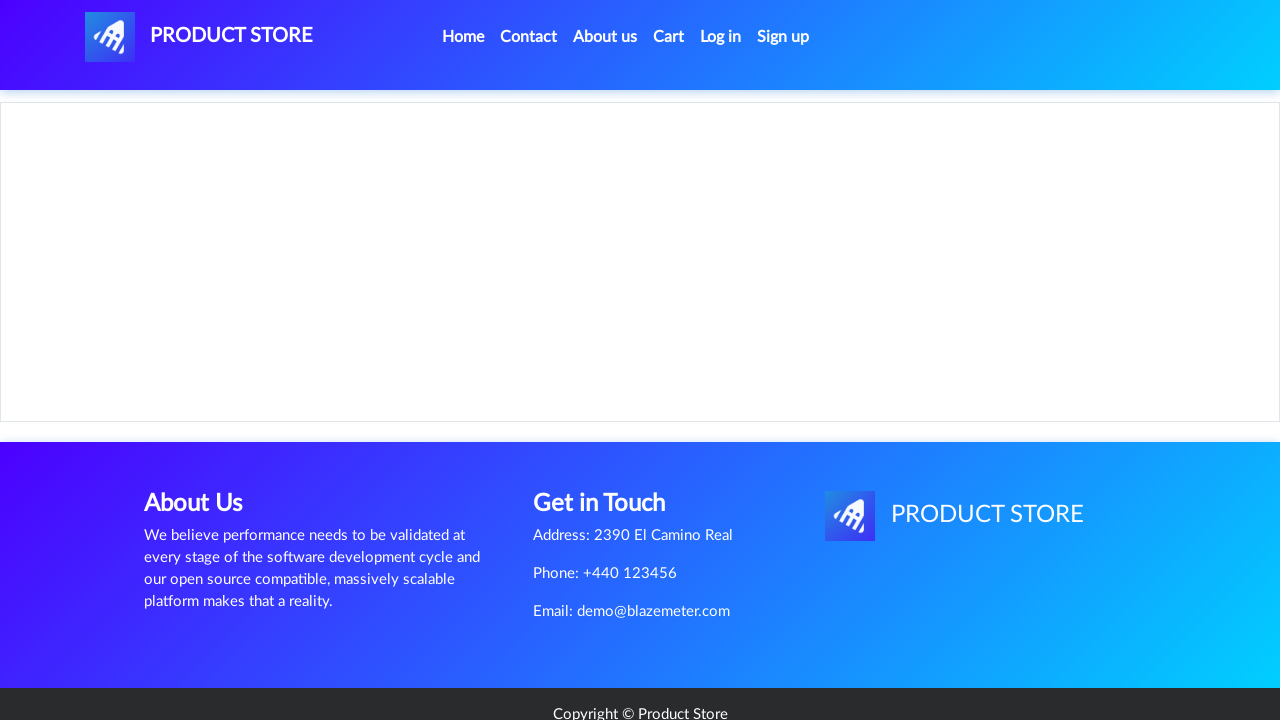

Waited for 'Add to cart' button to be visible
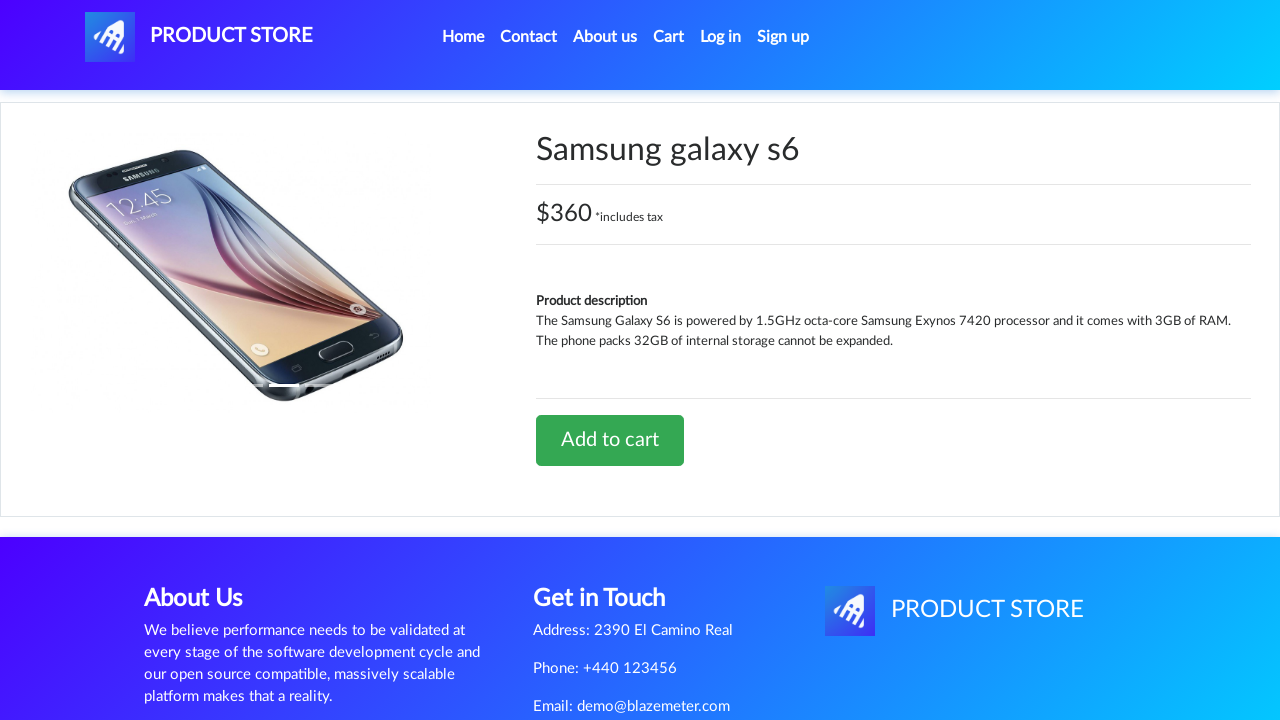

Clicked 'Add to cart' button at (610, 440) on text=Add to cart
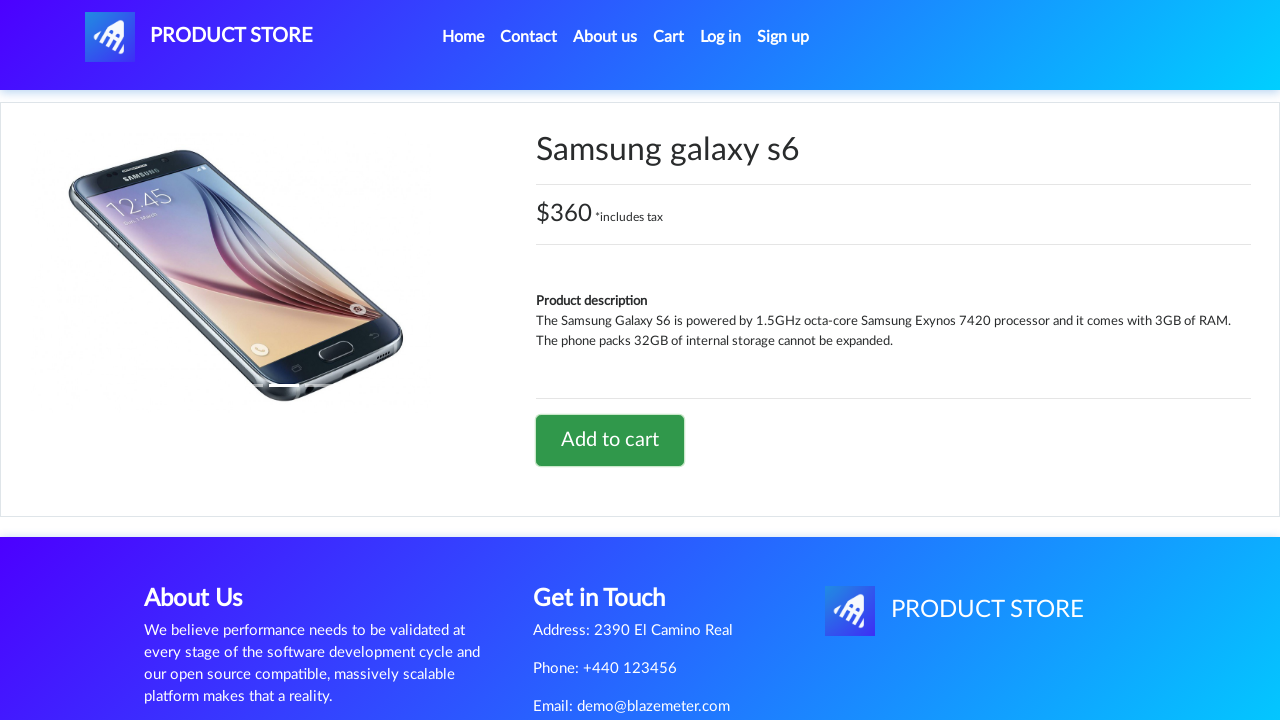

Waited 1 second for cart update
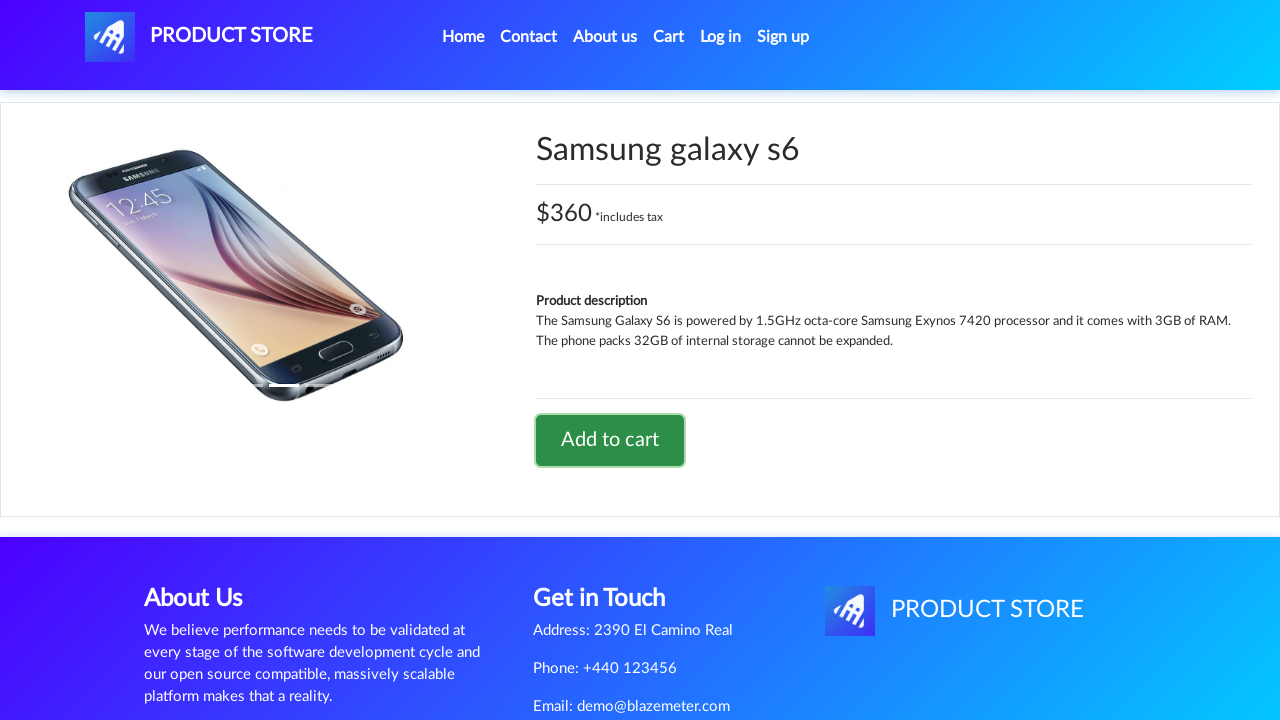

Clicked on Cart link to navigate to cart page at (669, 37) on text=Cart
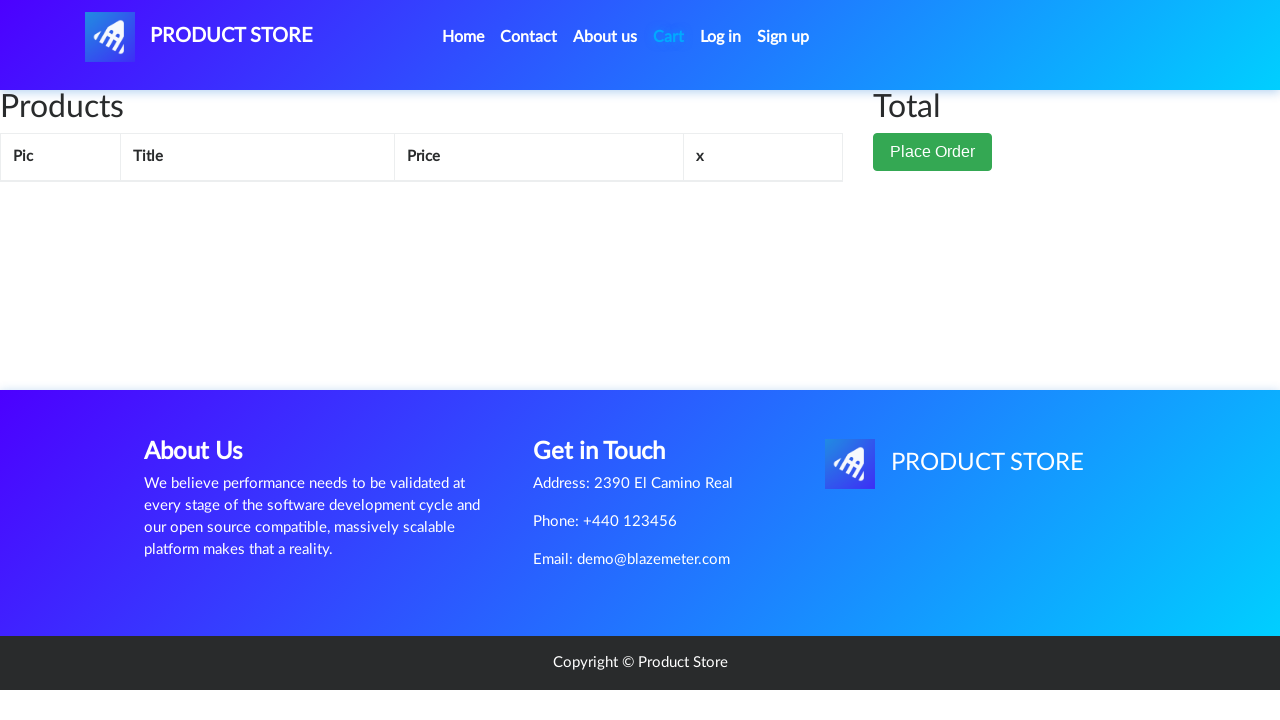

Waited for Place Order button to be visible
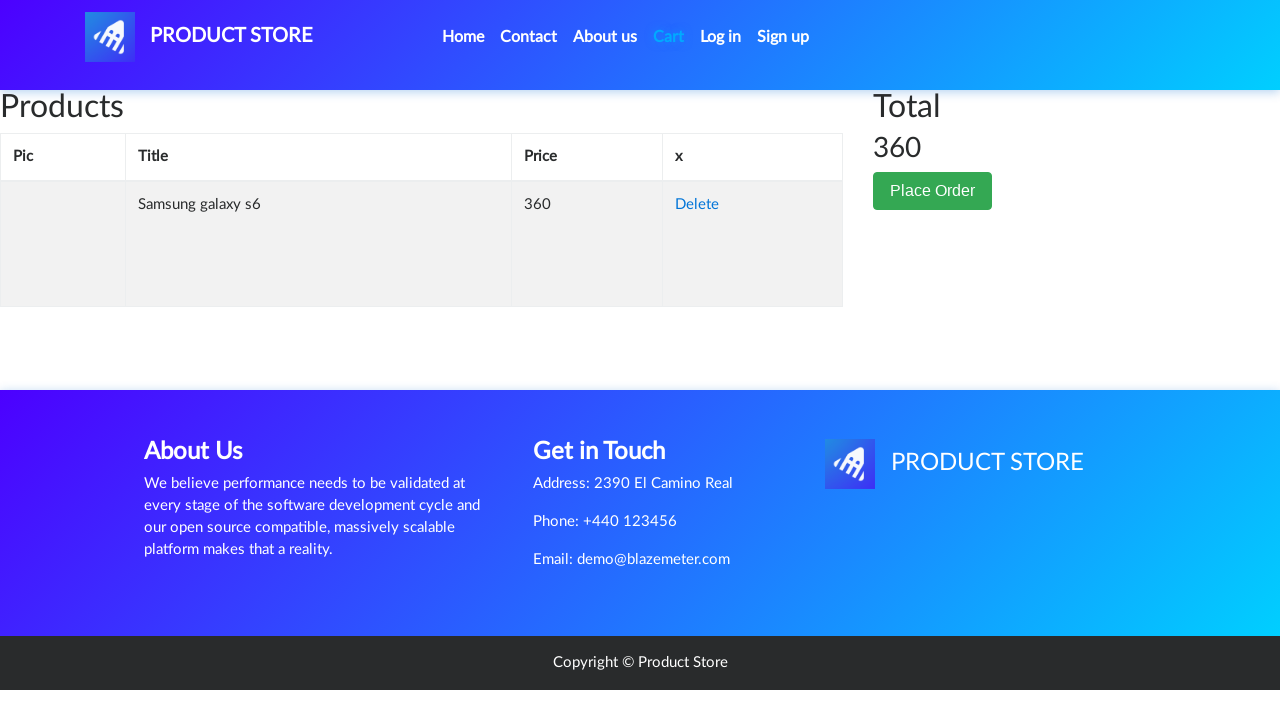

Clicked Place Order button at (933, 191) on #page-wrapper > div > div.col-lg-1 > button
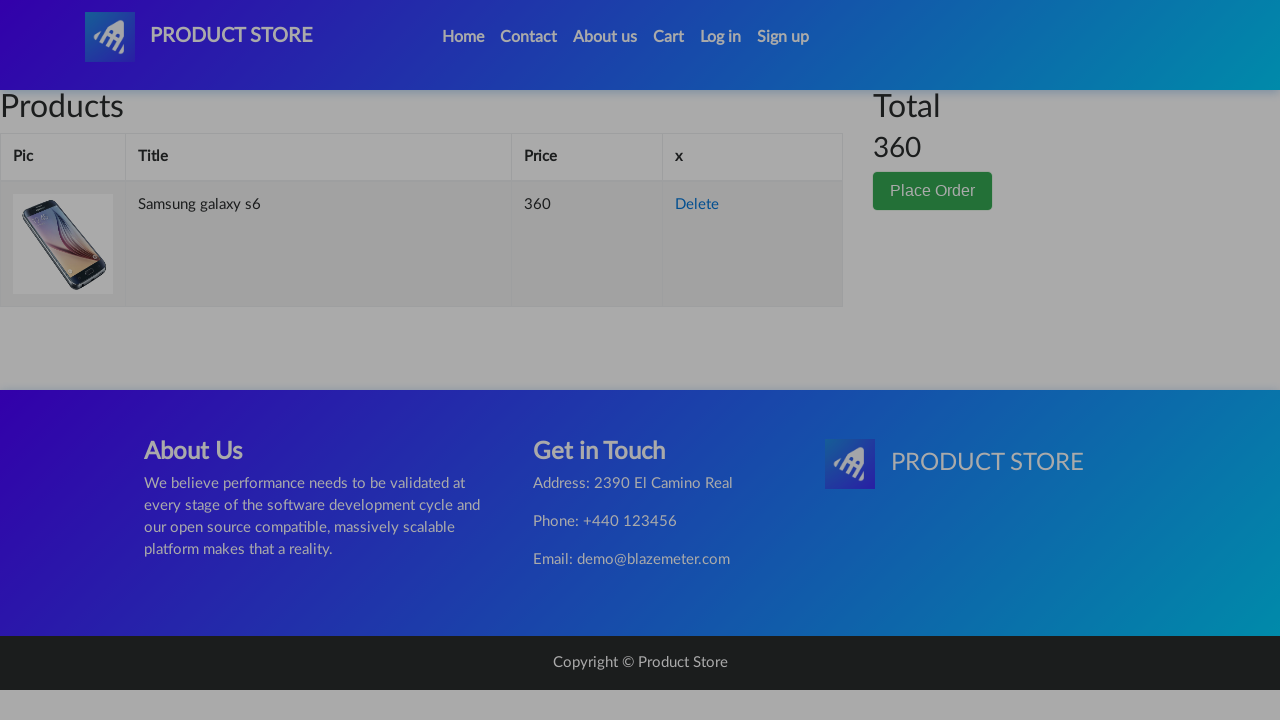

Waited for order form to be visible
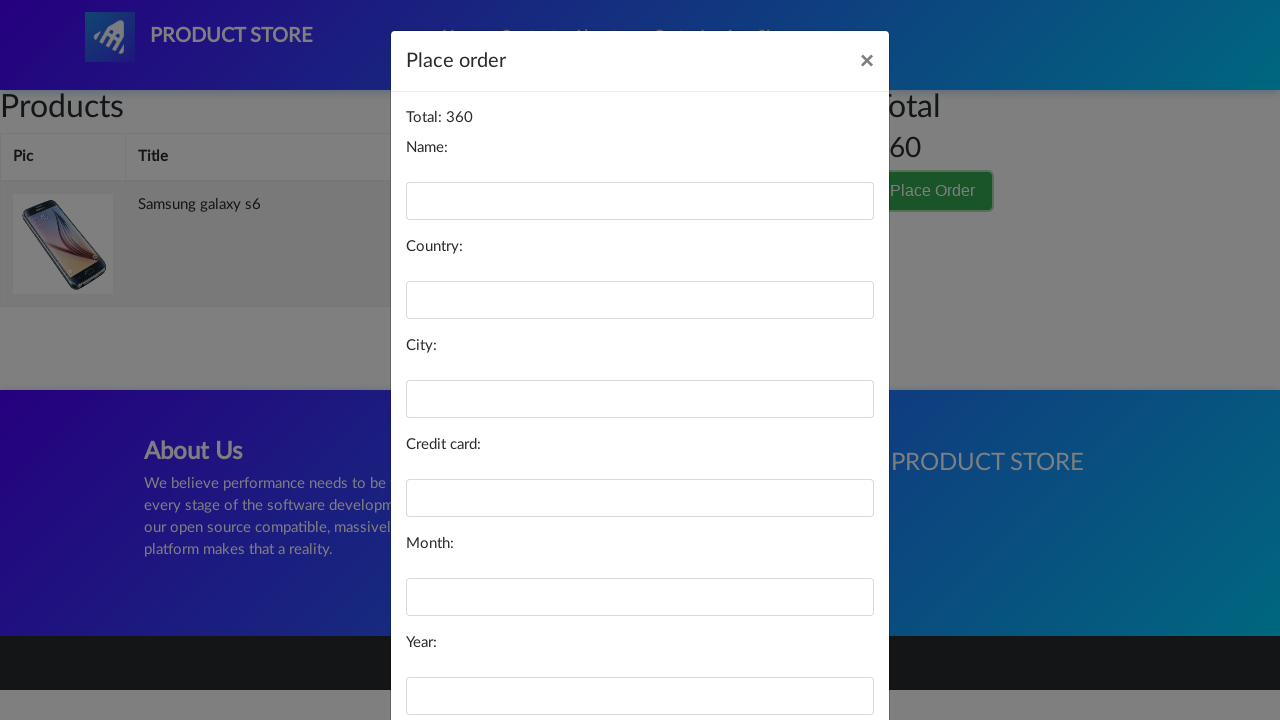

Filled name field with 'Yura' on #name
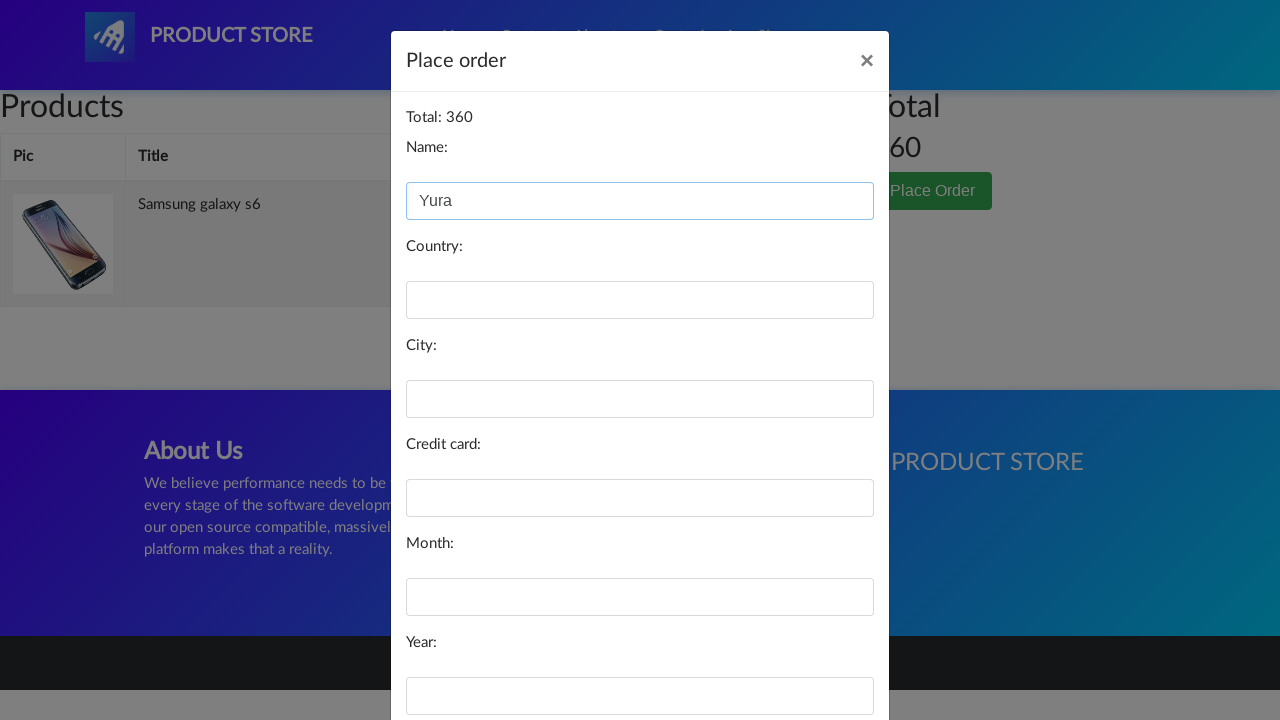

Cleared country field on #country
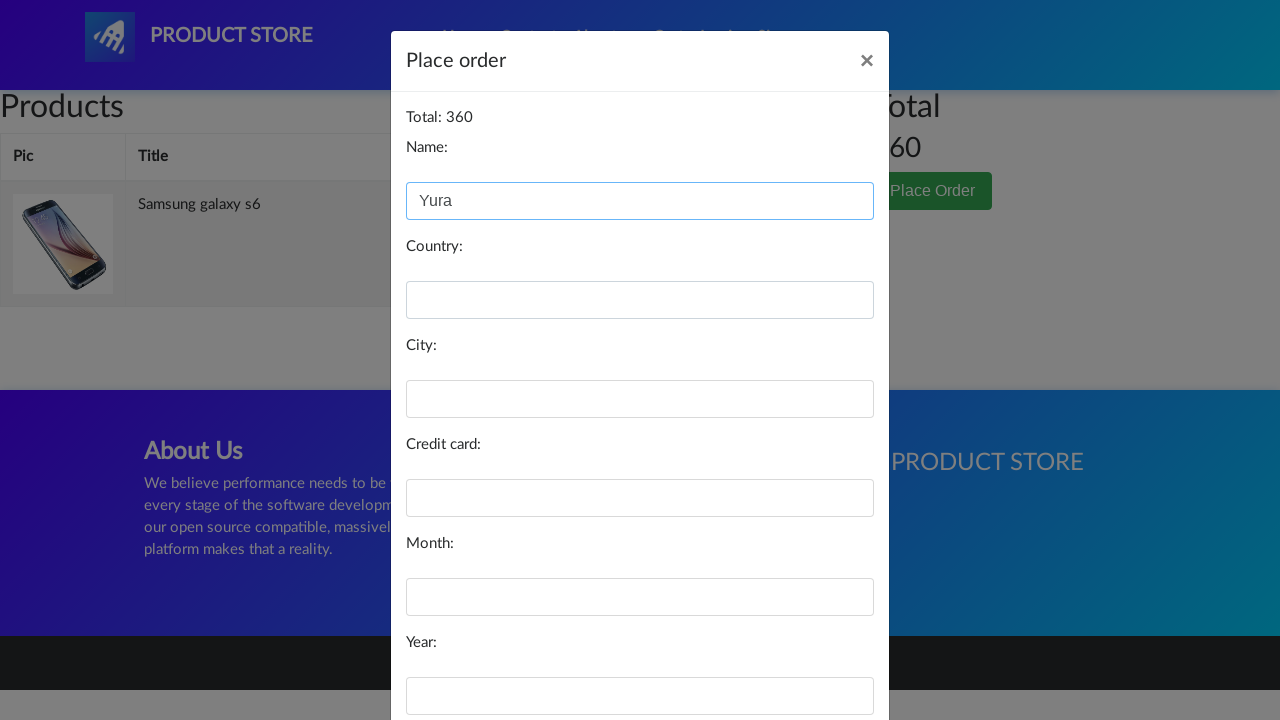

Filled city field with 'Warsaw' on #city
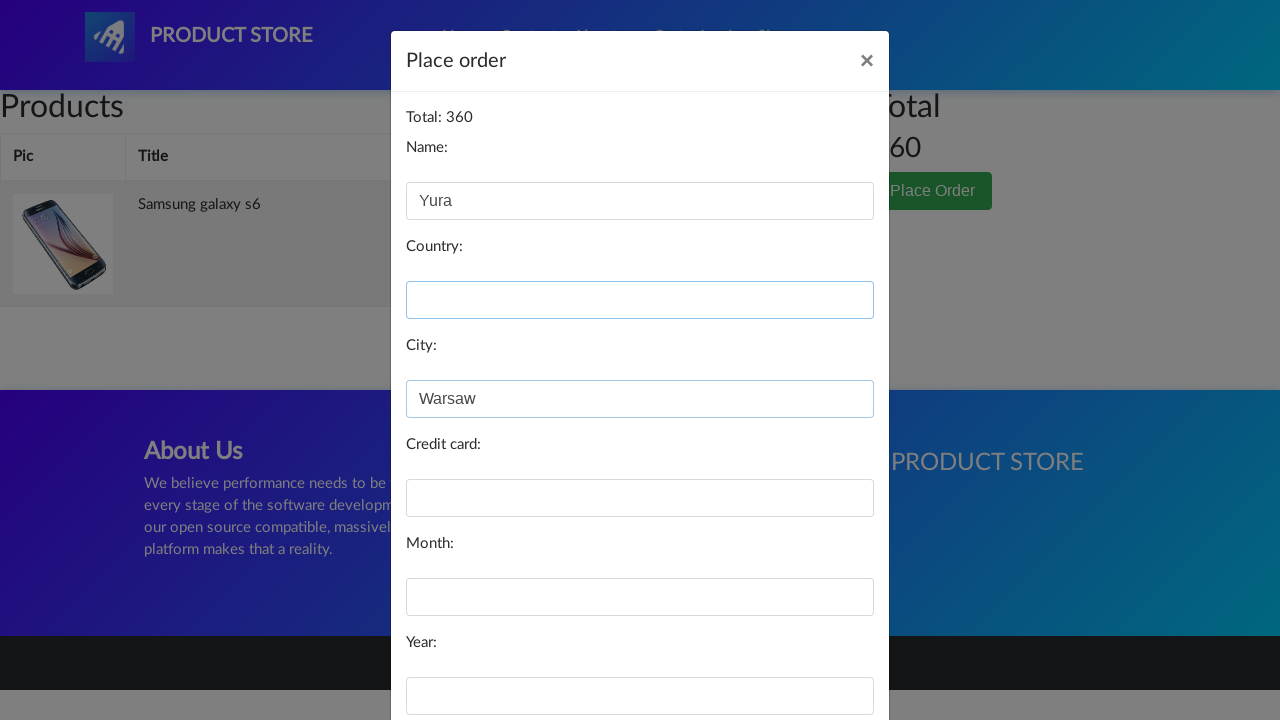

Filled card field with '123456789012' on #card
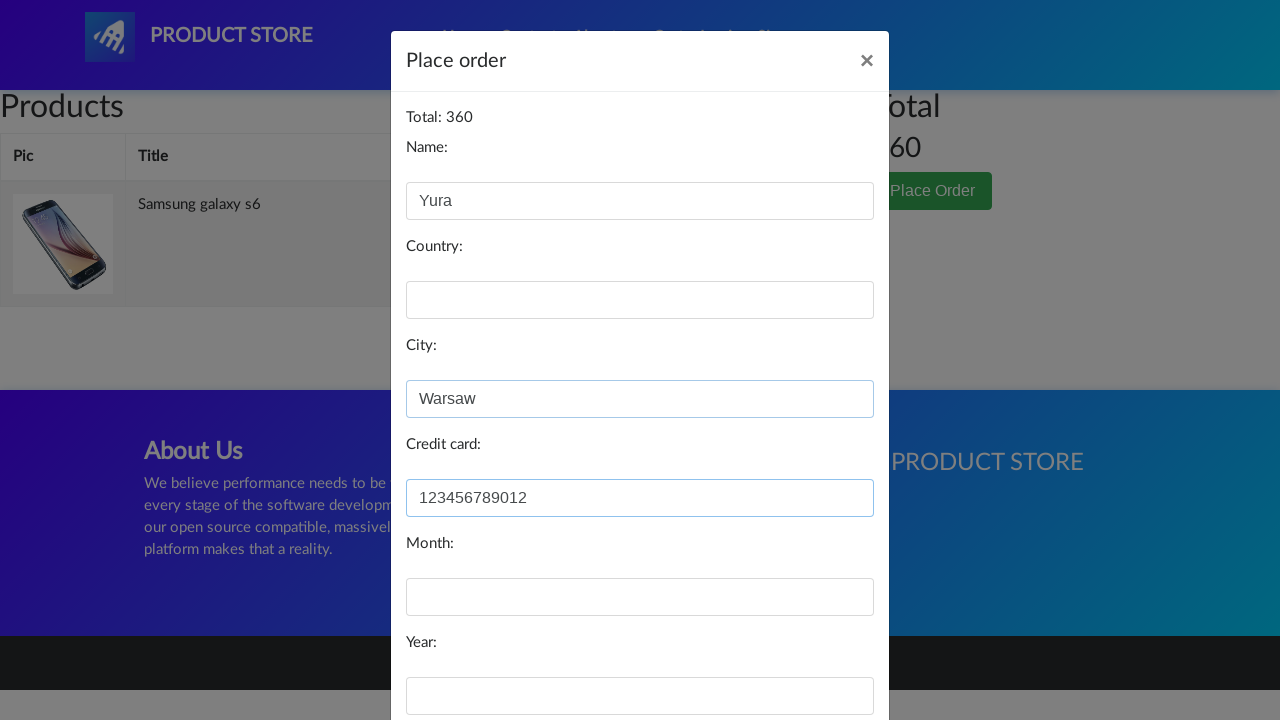

Filled month field with 'January' on #month
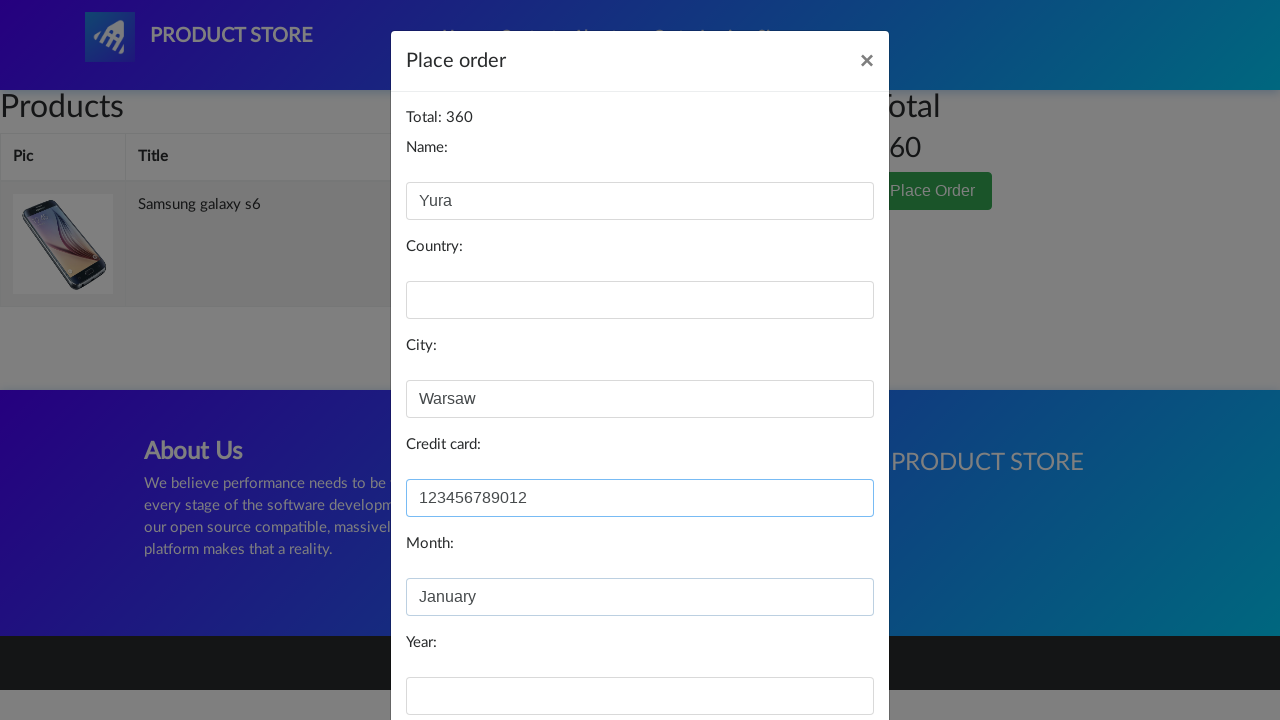

Filled year field with '2001' on #year
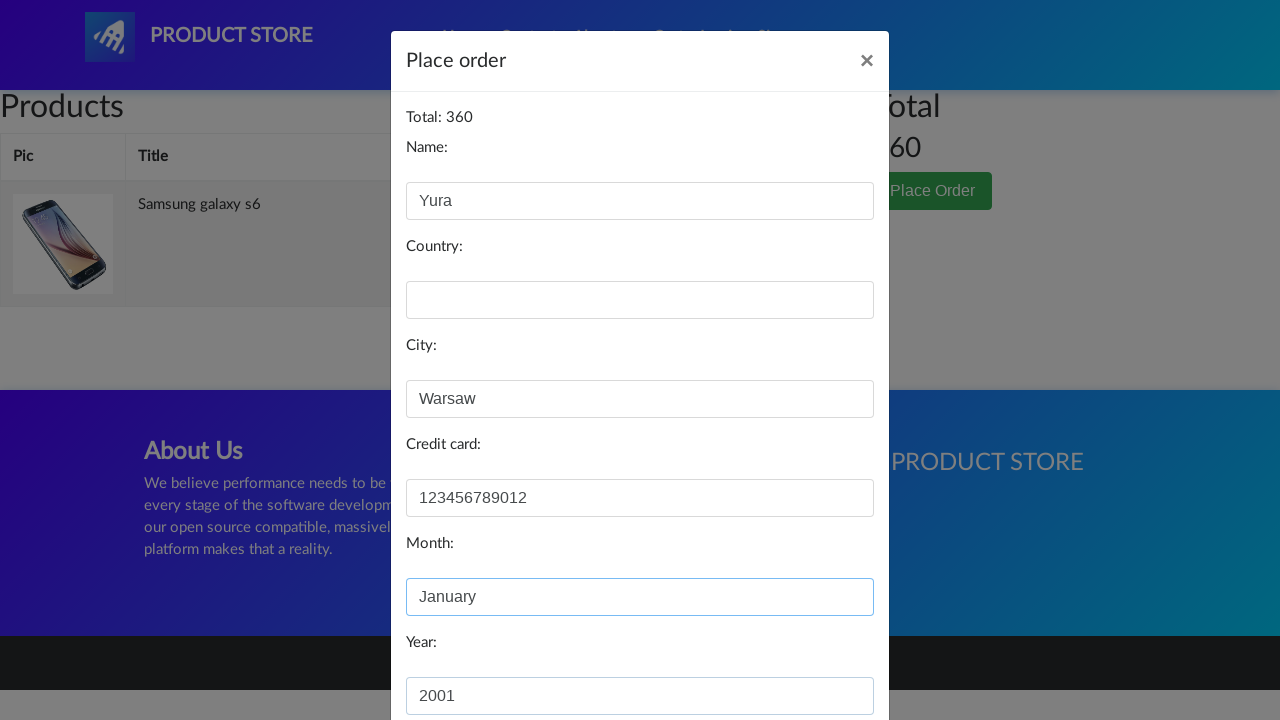

Clicked confirm order button at (823, 655) on xpath=/html/body/div[3]/div/div/div[3]/button[2]
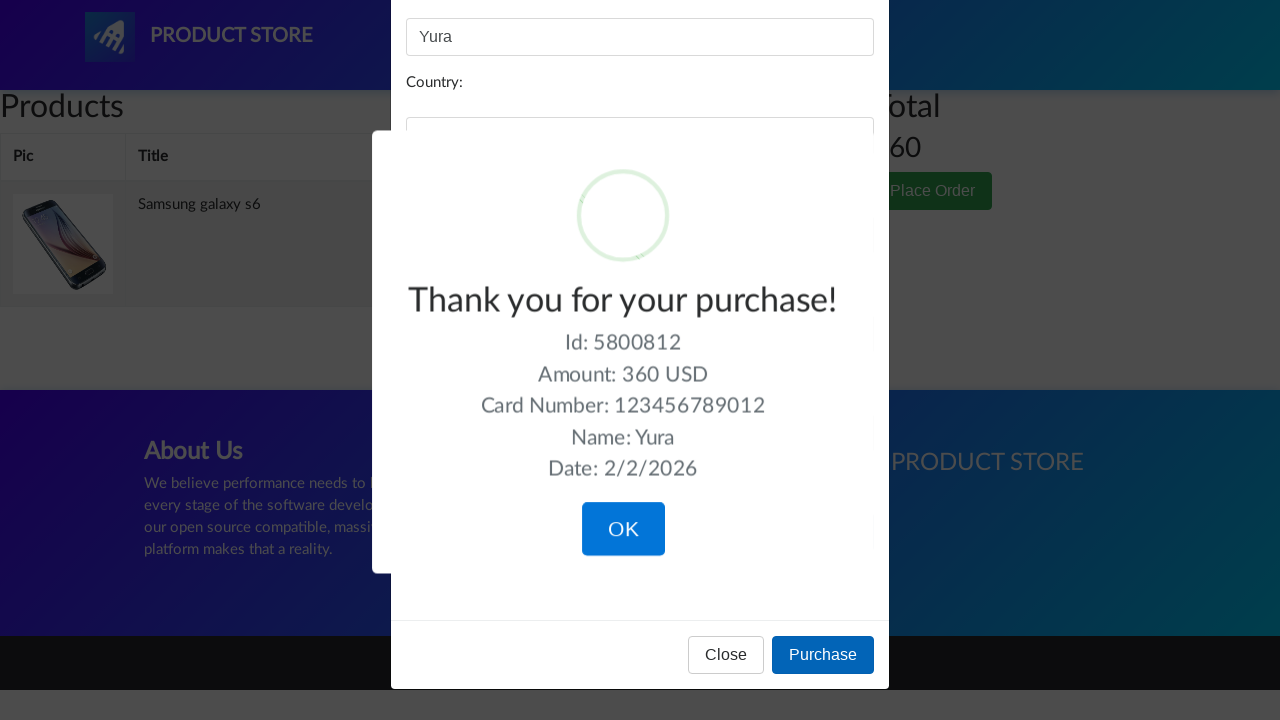

Waited for success message 'Thank you for your purchase!'
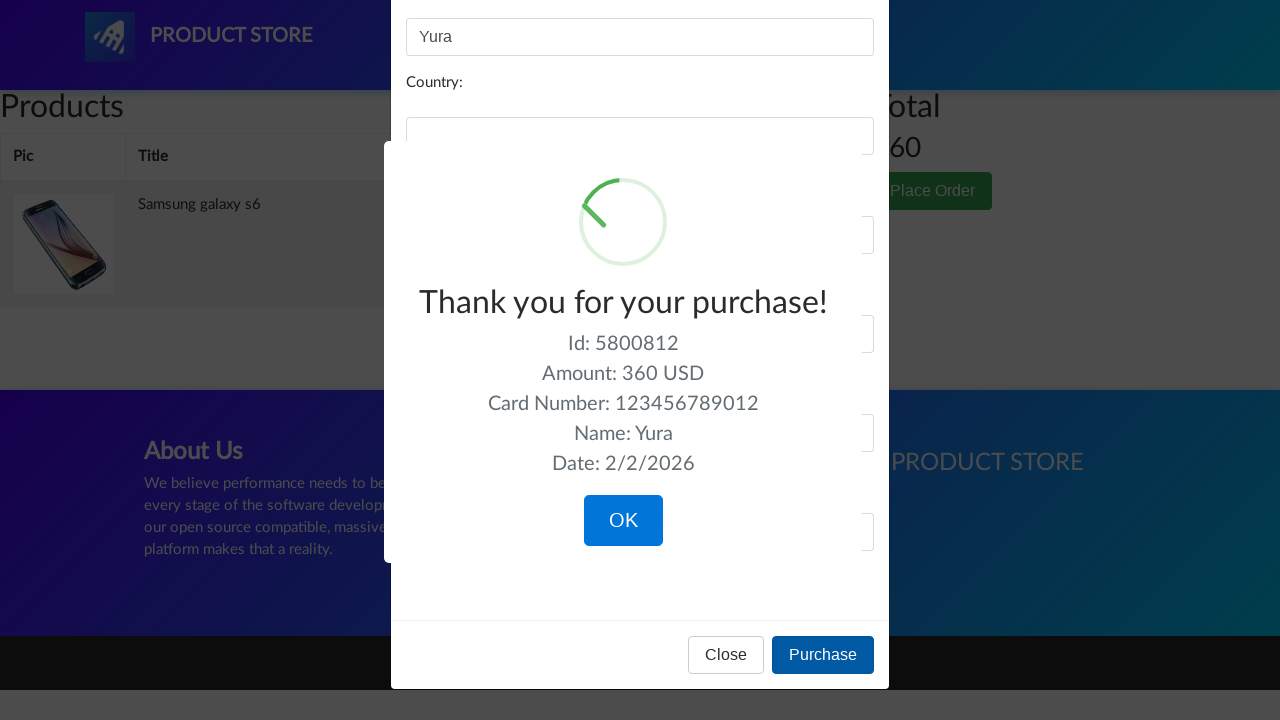

Clicked button to close confirmation dialog at (623, 521) on css=body > div.sweet-alert.showSweetAlert.visible > div.sa-button-container > di
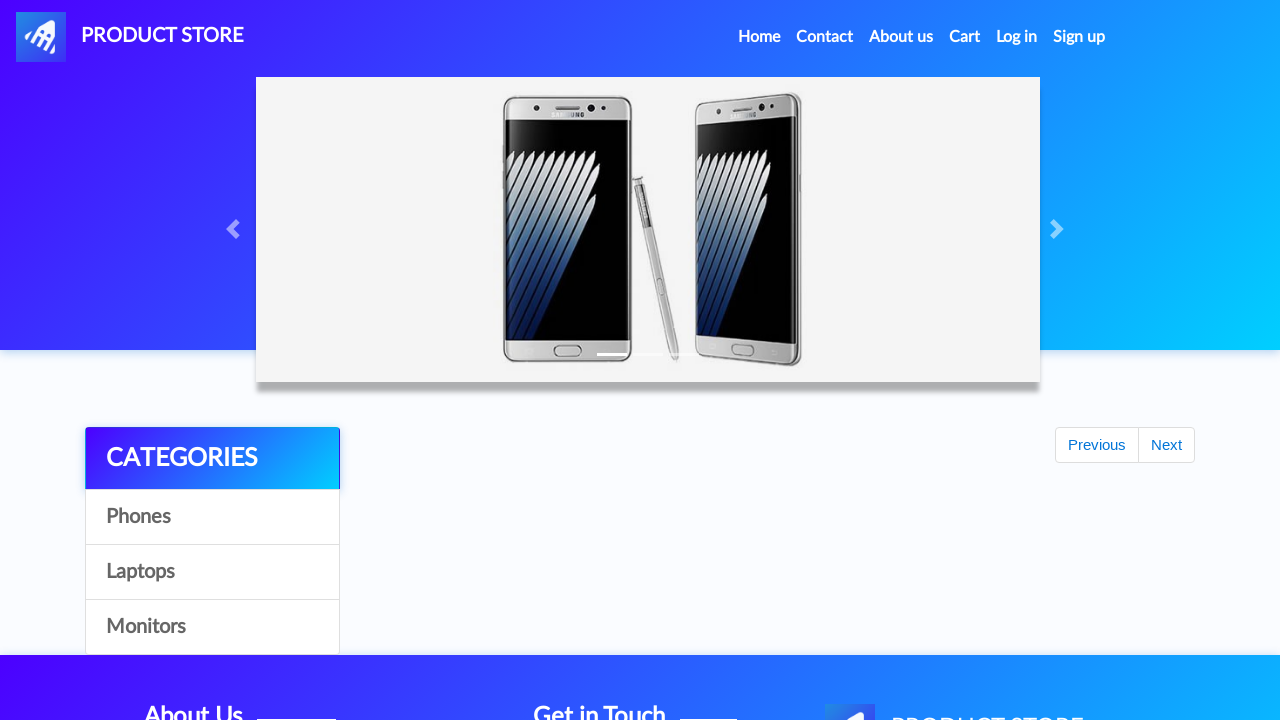

Verified return to home page by waiting for navbar
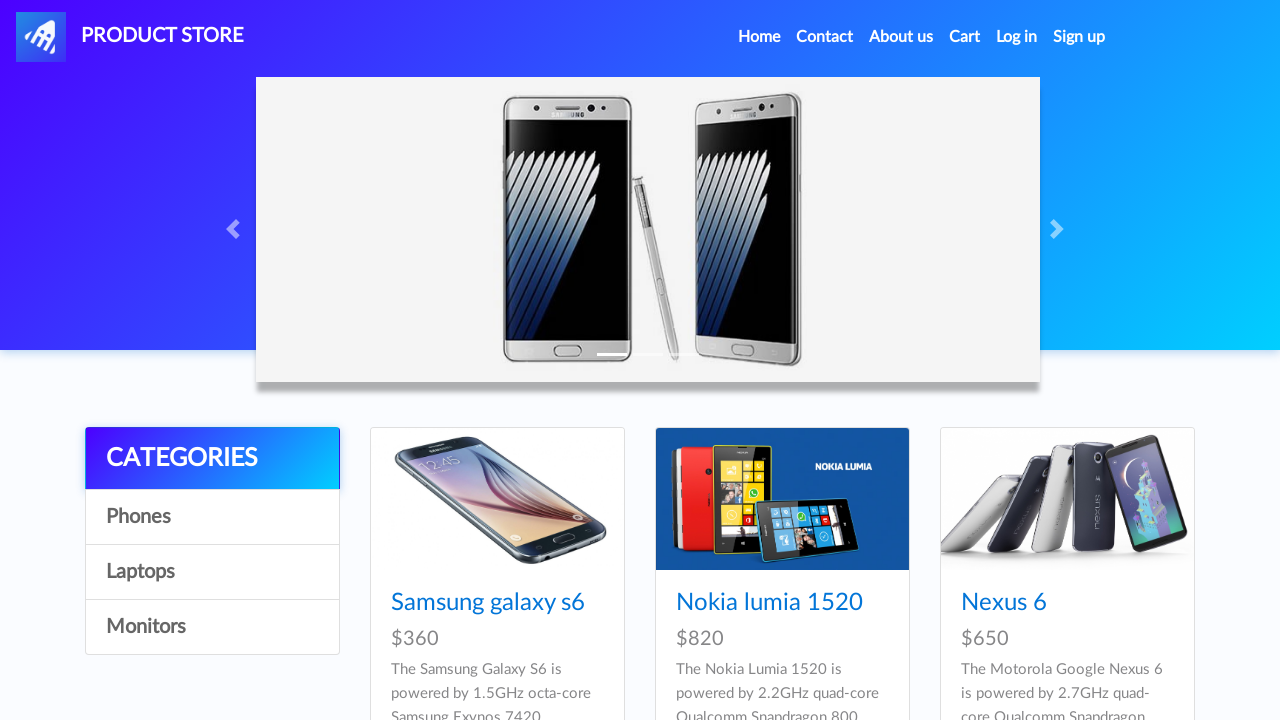

Clicked on Cart link to verify cart is empty at (965, 37) on text=Cart
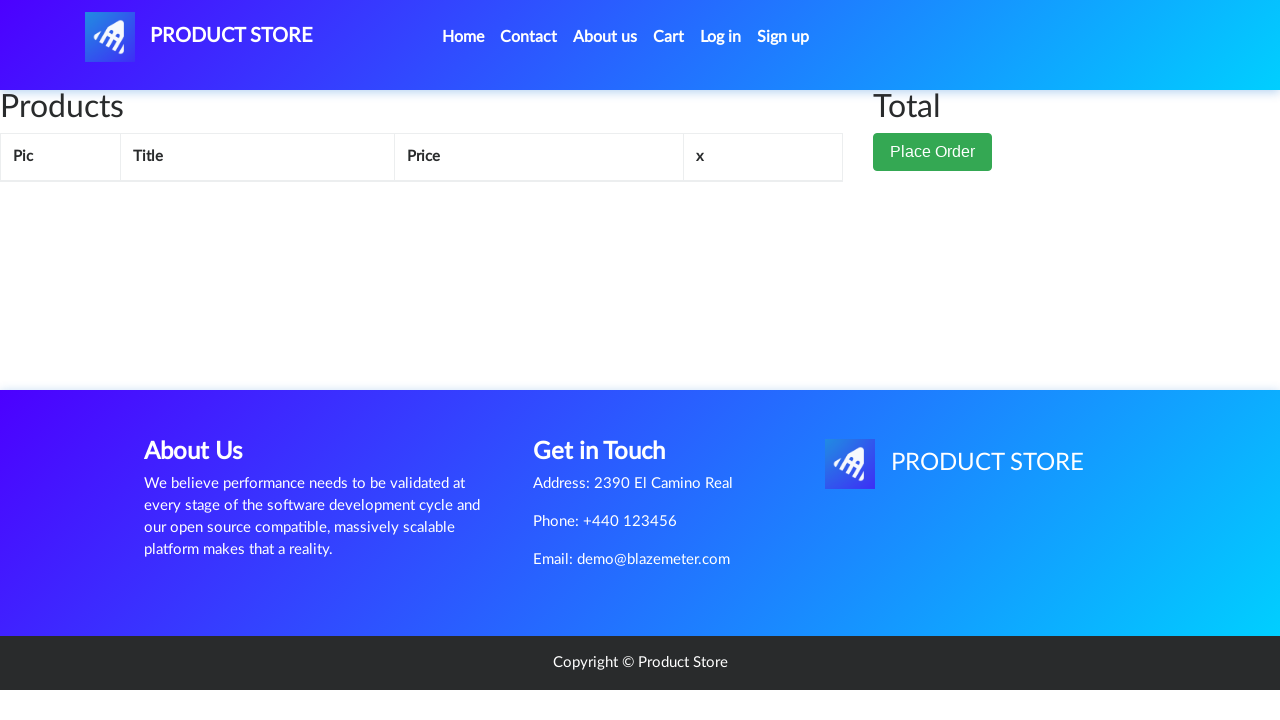

Waited 1 second for cart page to load
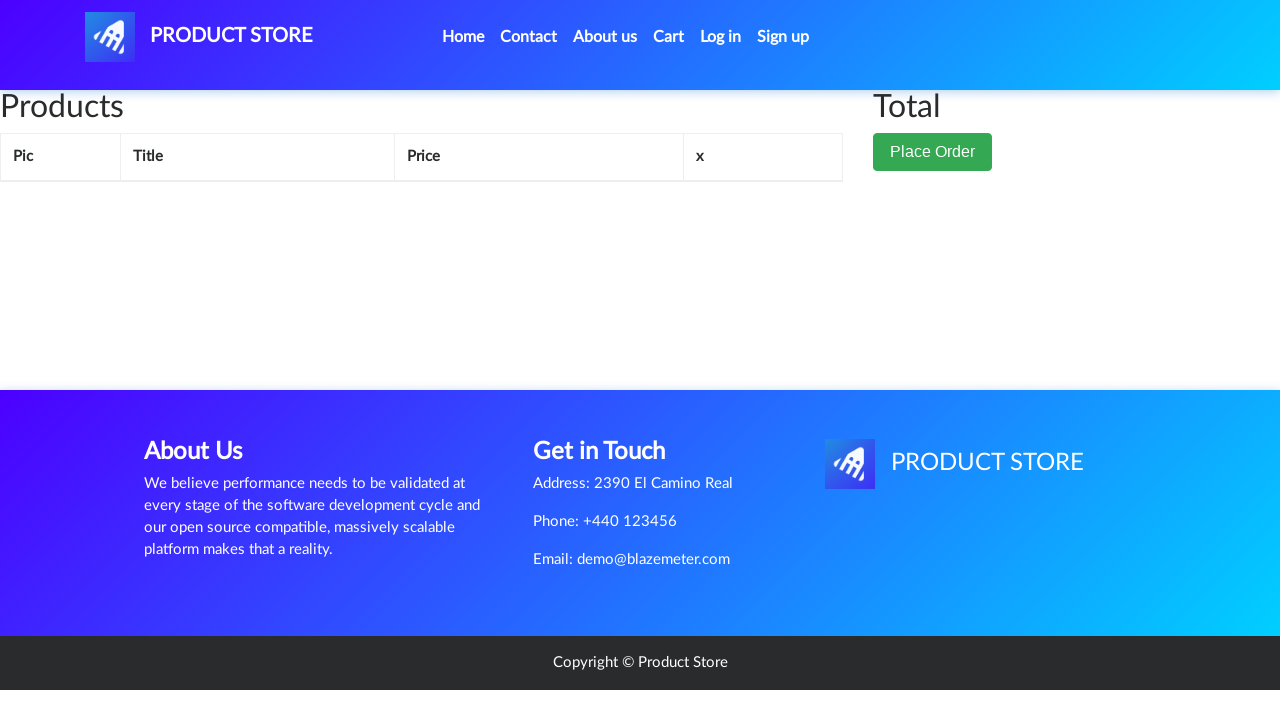

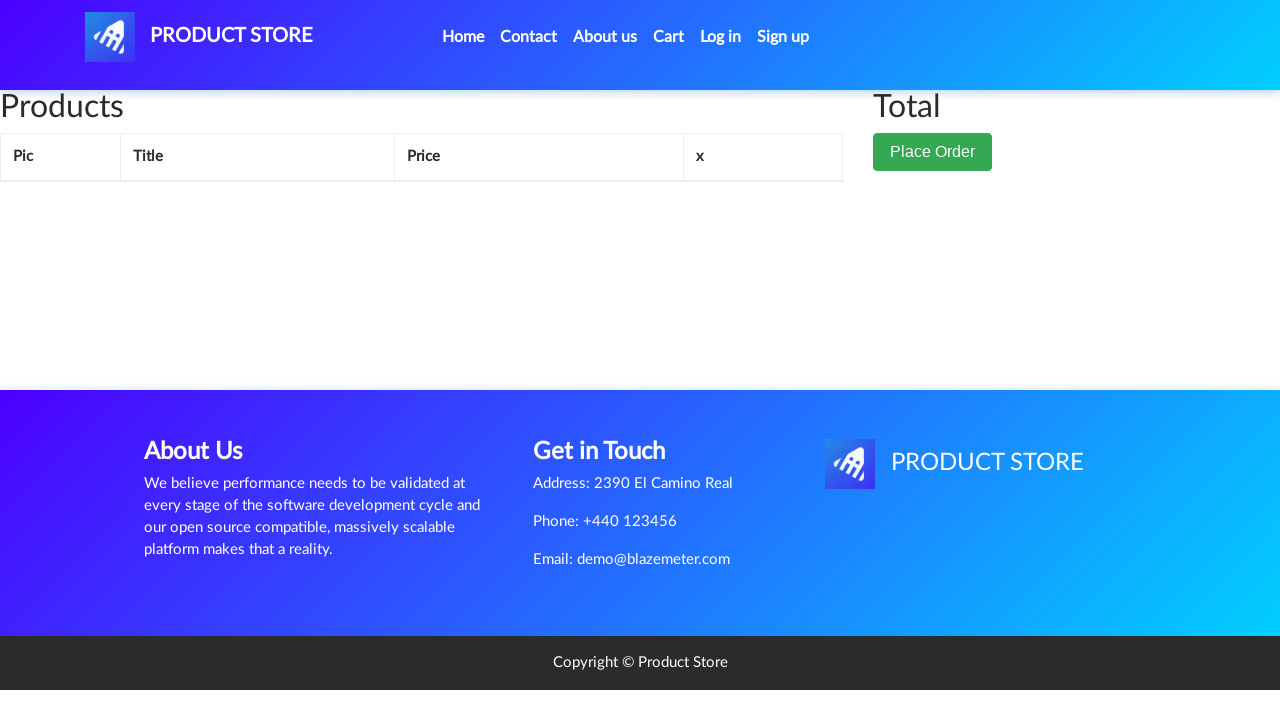